Tests iframe handling by switching to an iframe on W3Schools and verifying that the heading text "HTML Iframes" is present within the iframe content.

Starting URL: https://www.w3schools.com/html/tryit.asp?filename=tryhtml_iframe_height_width

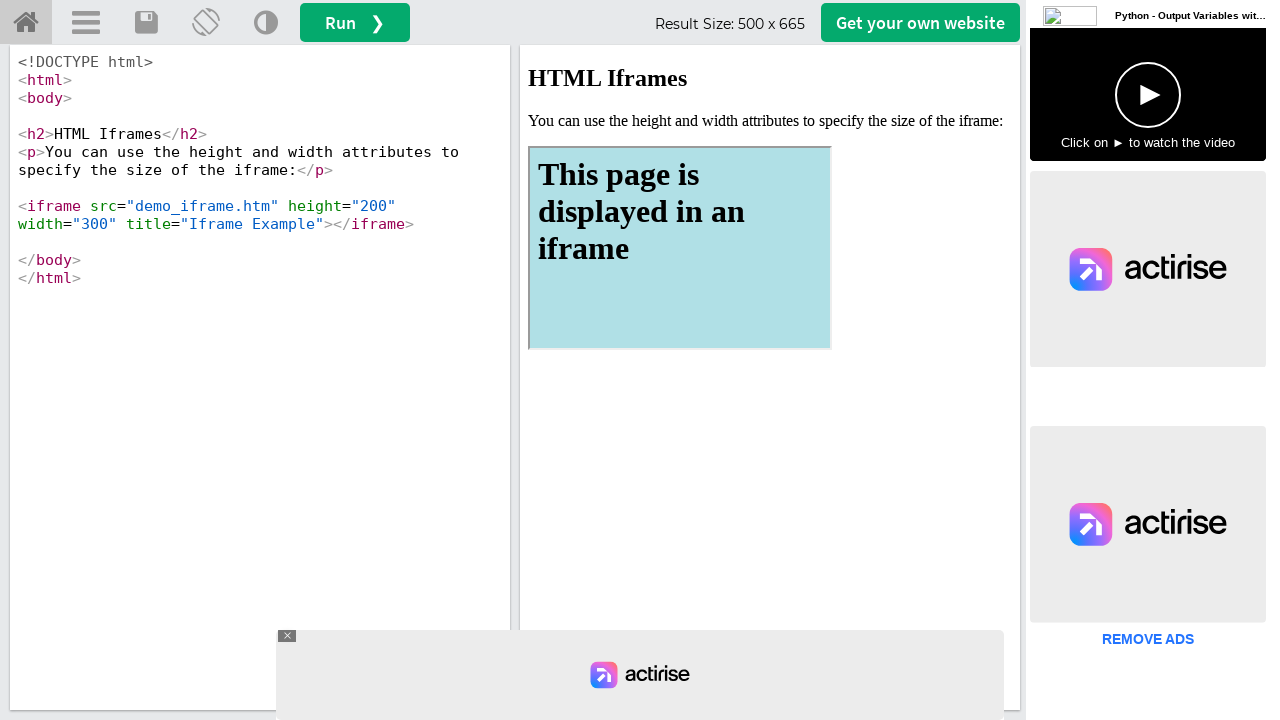

Located iframe element with id 'iframeResult'
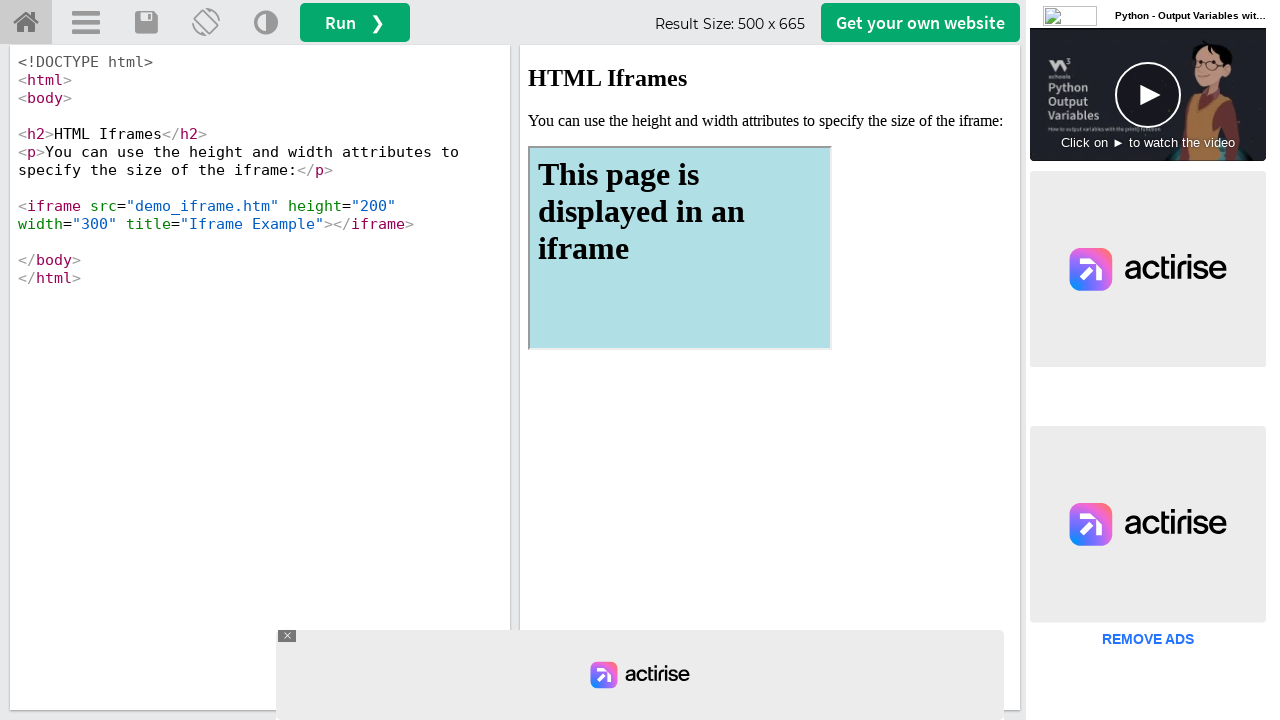

Located first h2 heading element within iframe
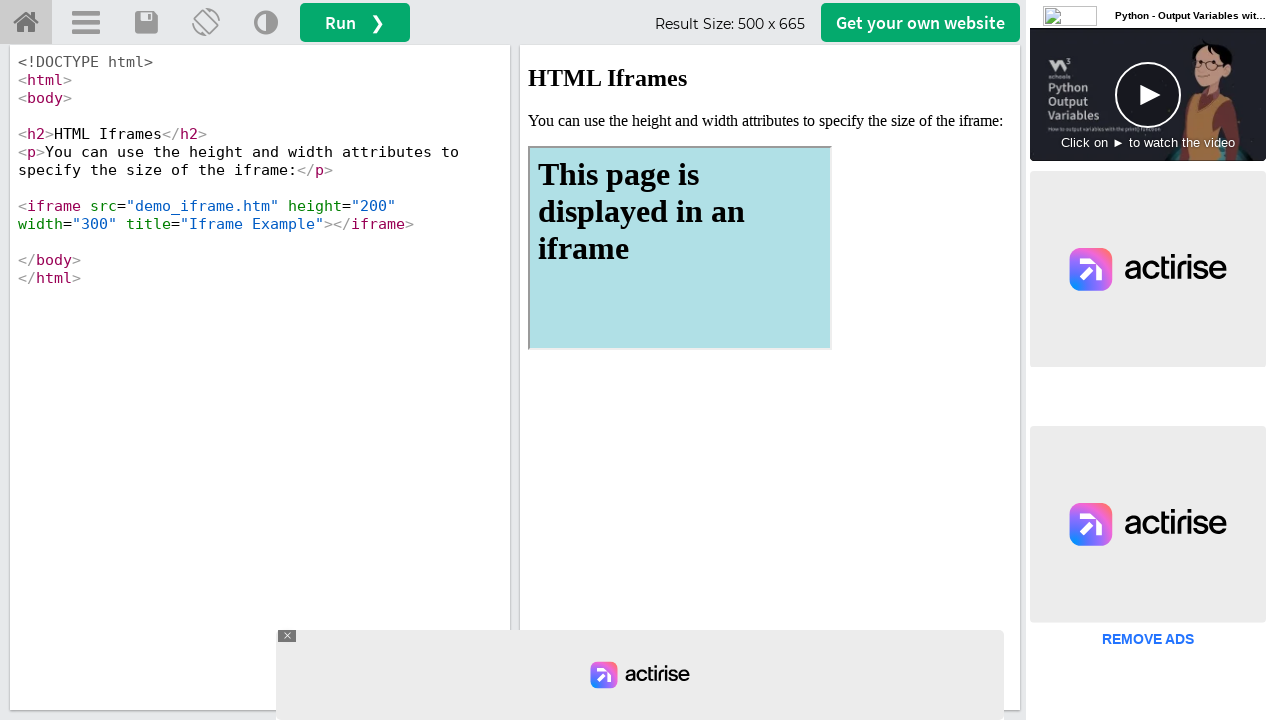

Waited 1000ms for iframe content to load
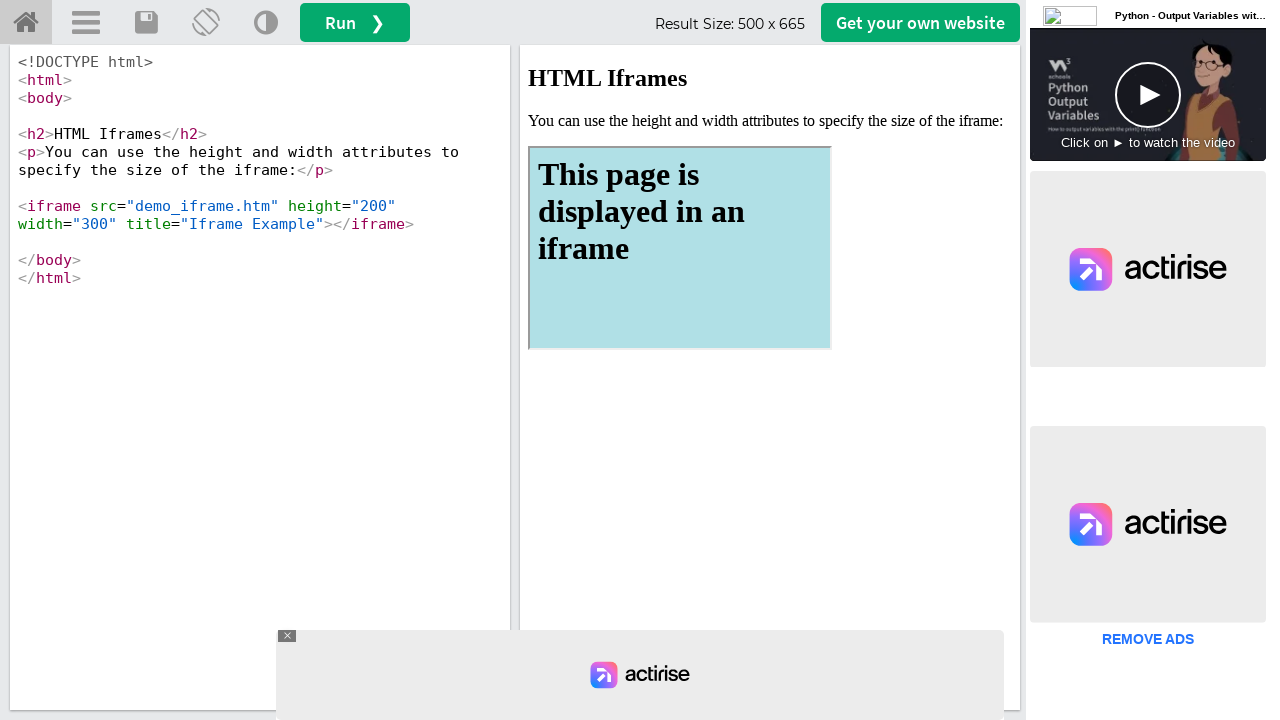

Retrieved heading text content: 'HTML Iframes'
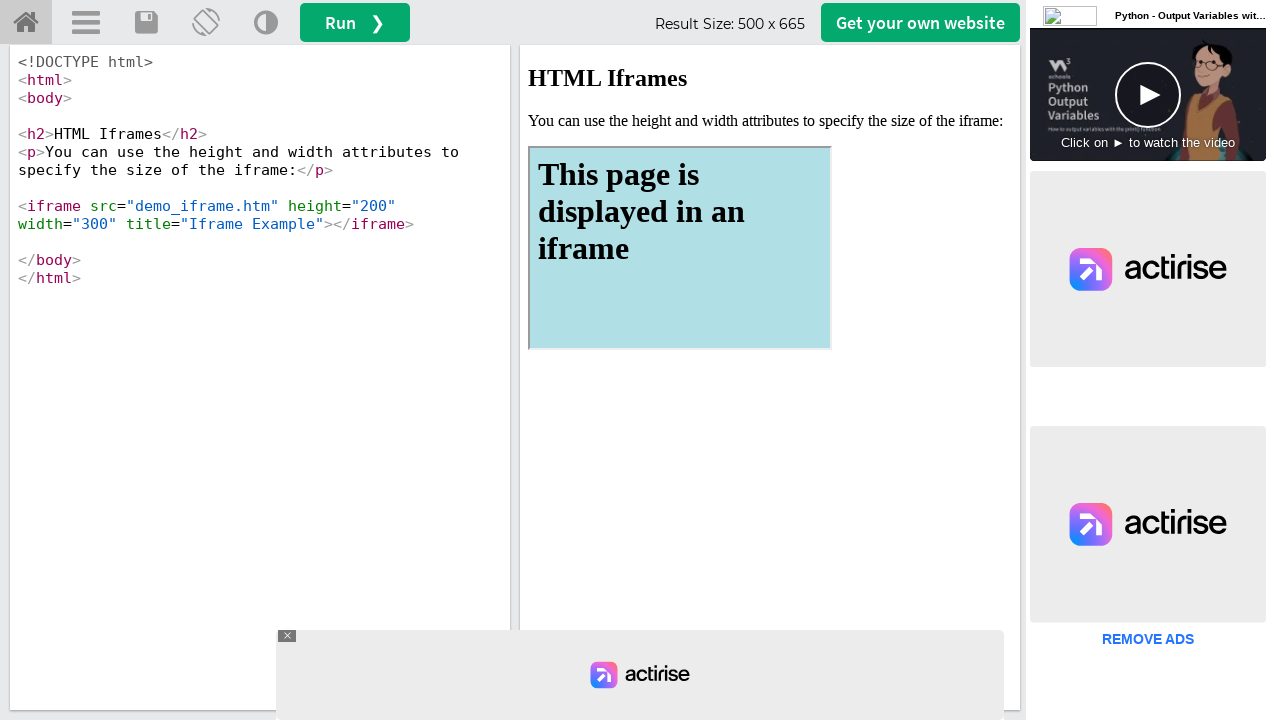

Assertion passed: heading text matches 'HTML Iframes'
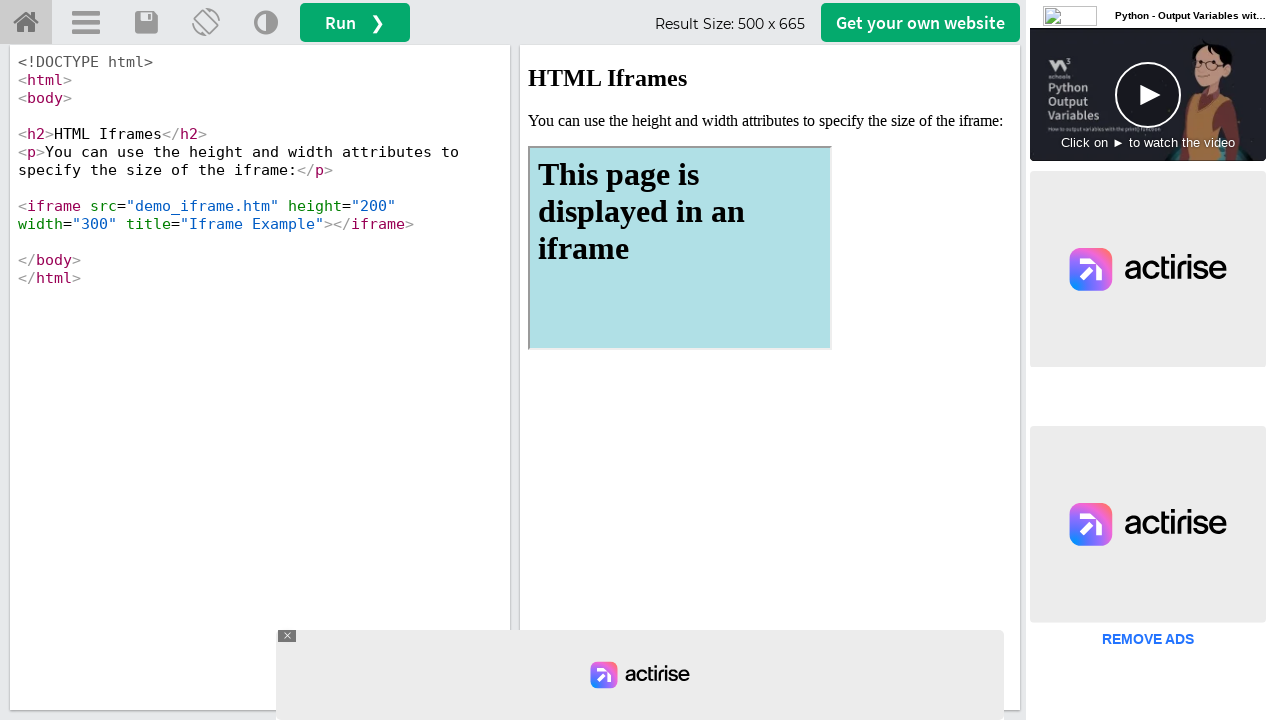

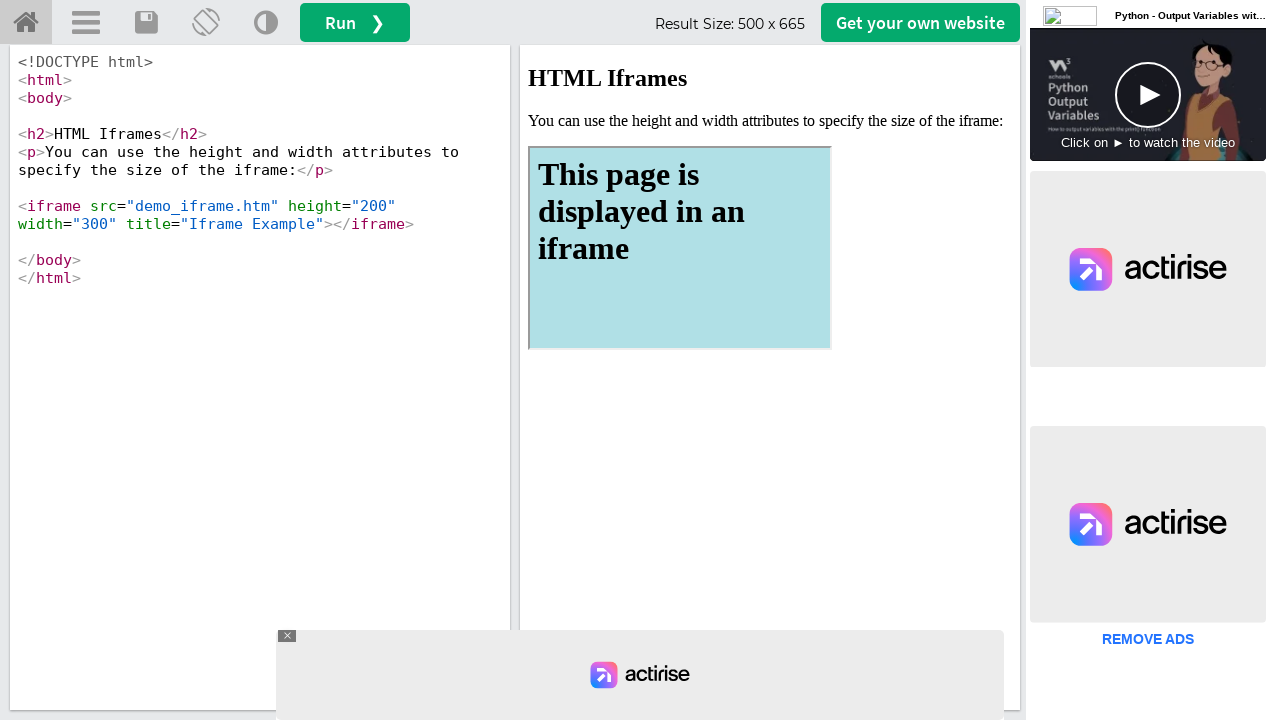